Tests Bootstrap dropdown functionality by clicking the dropdown button, iterating through dropdown menu items, and selecting the "JavaScript" option

Starting URL: http://seleniumpractise.blogspot.com/2016/08/bootstrap-dropdown-example-for-selenium.html

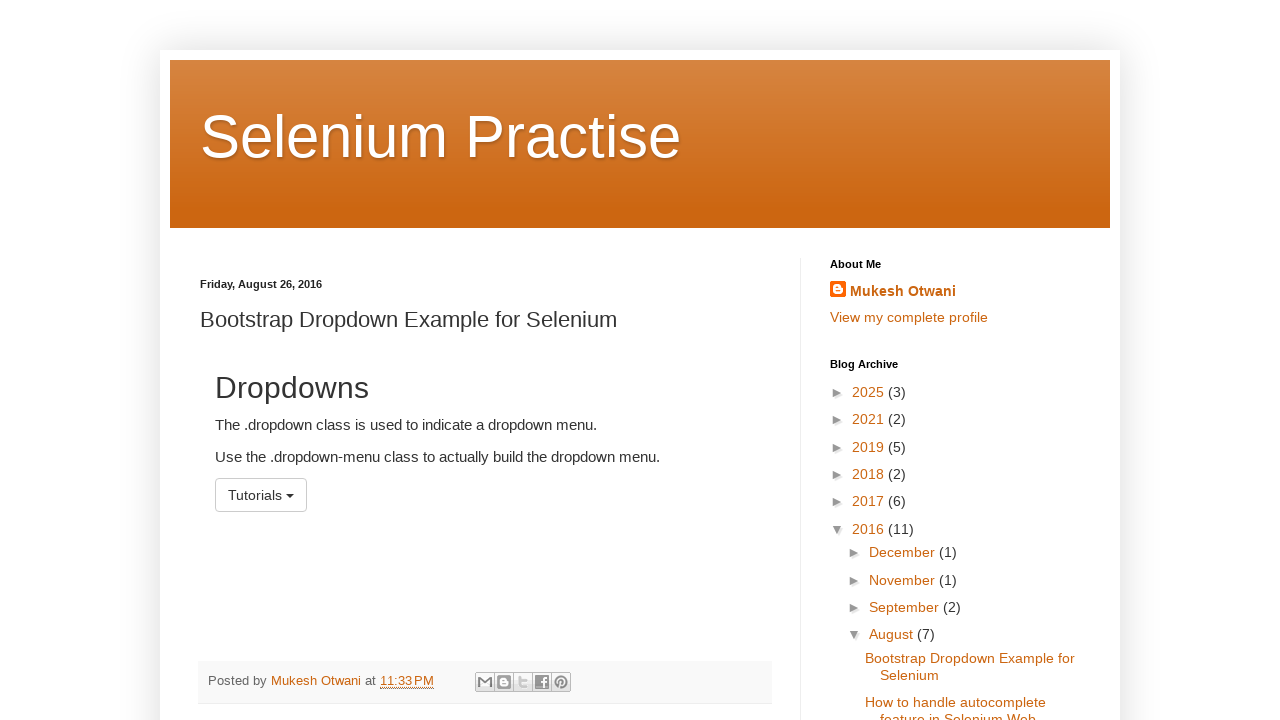

Clicked dropdown button to open menu at (261, 495) on button#menu1
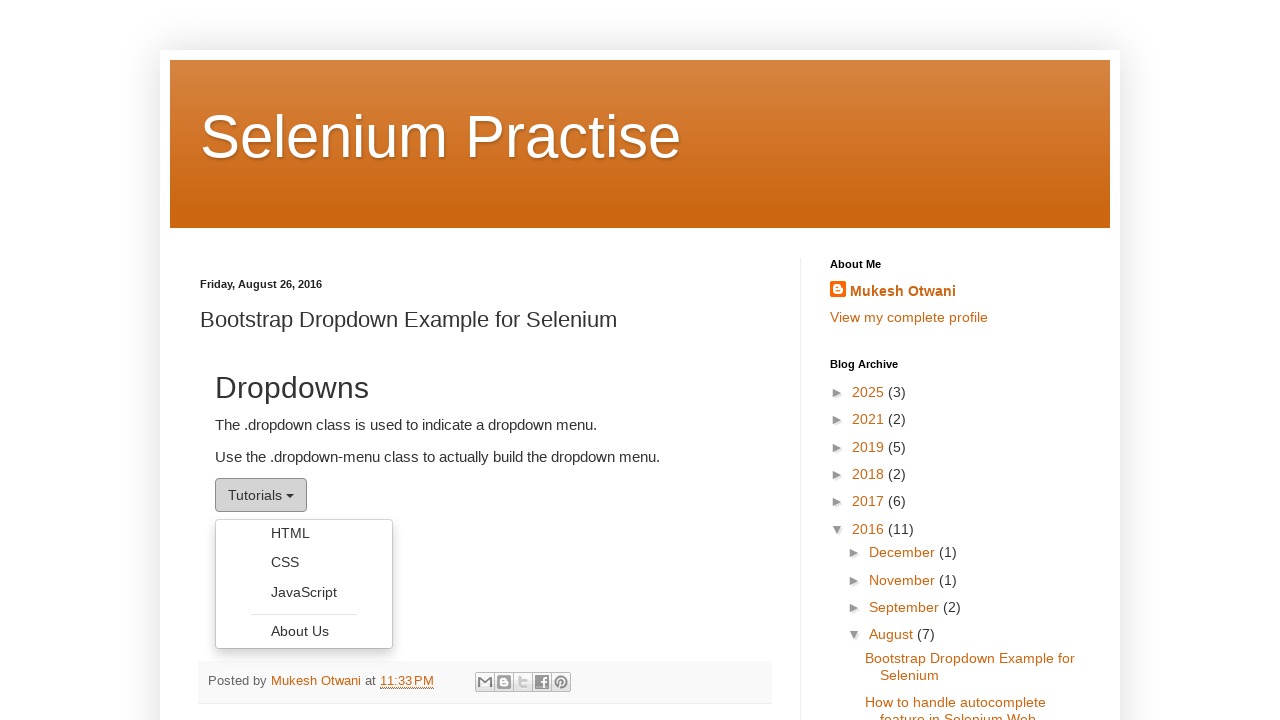

Dropdown menu became visible
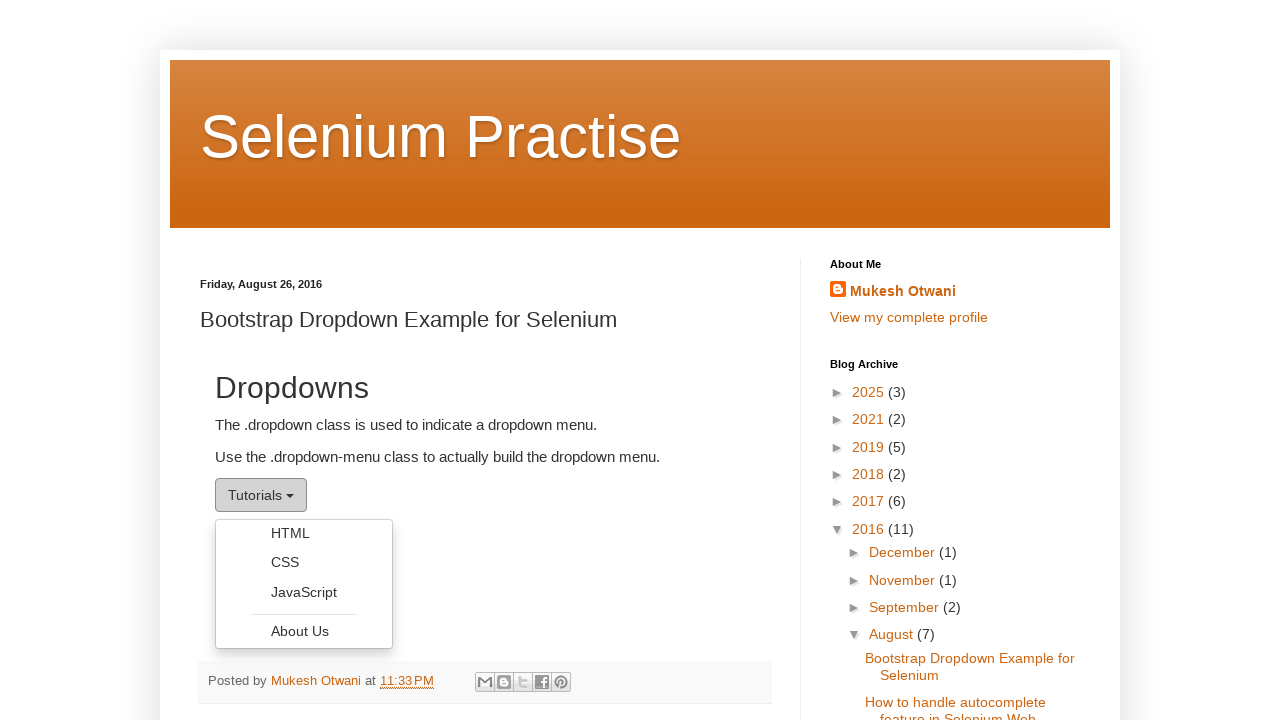

Retrieved all dropdown menu items
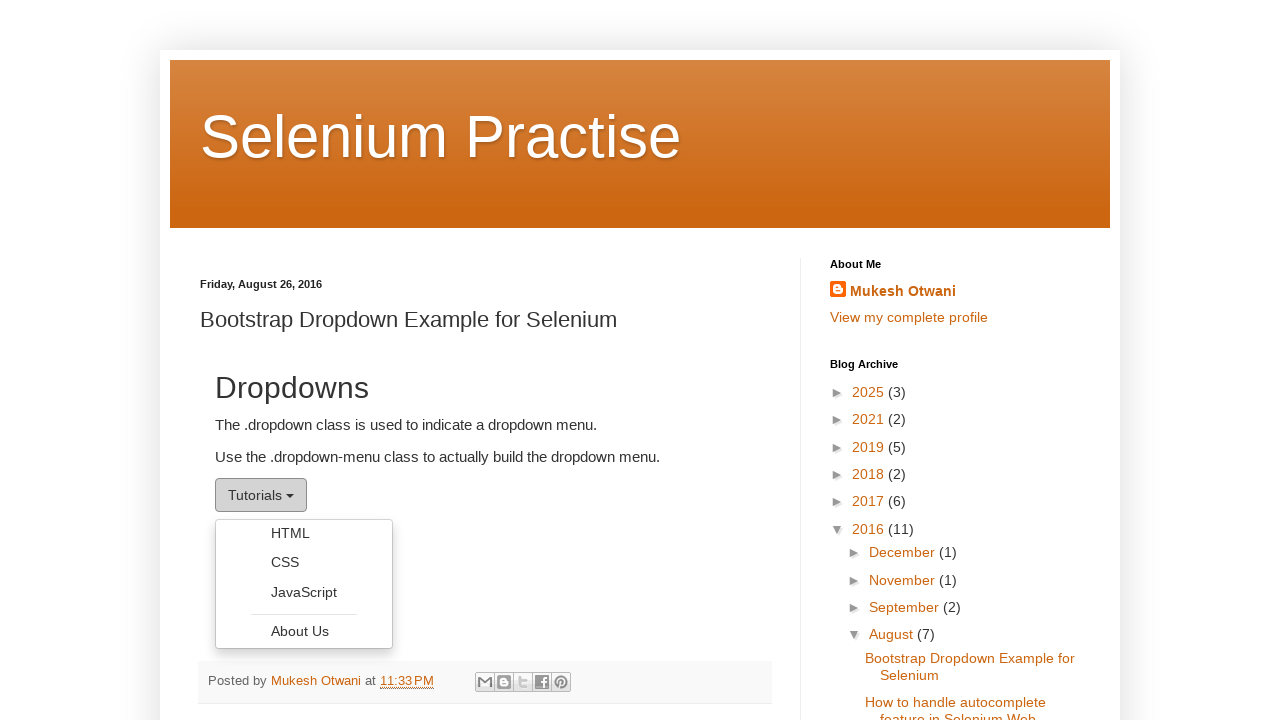

Read dropdown item text: HTML
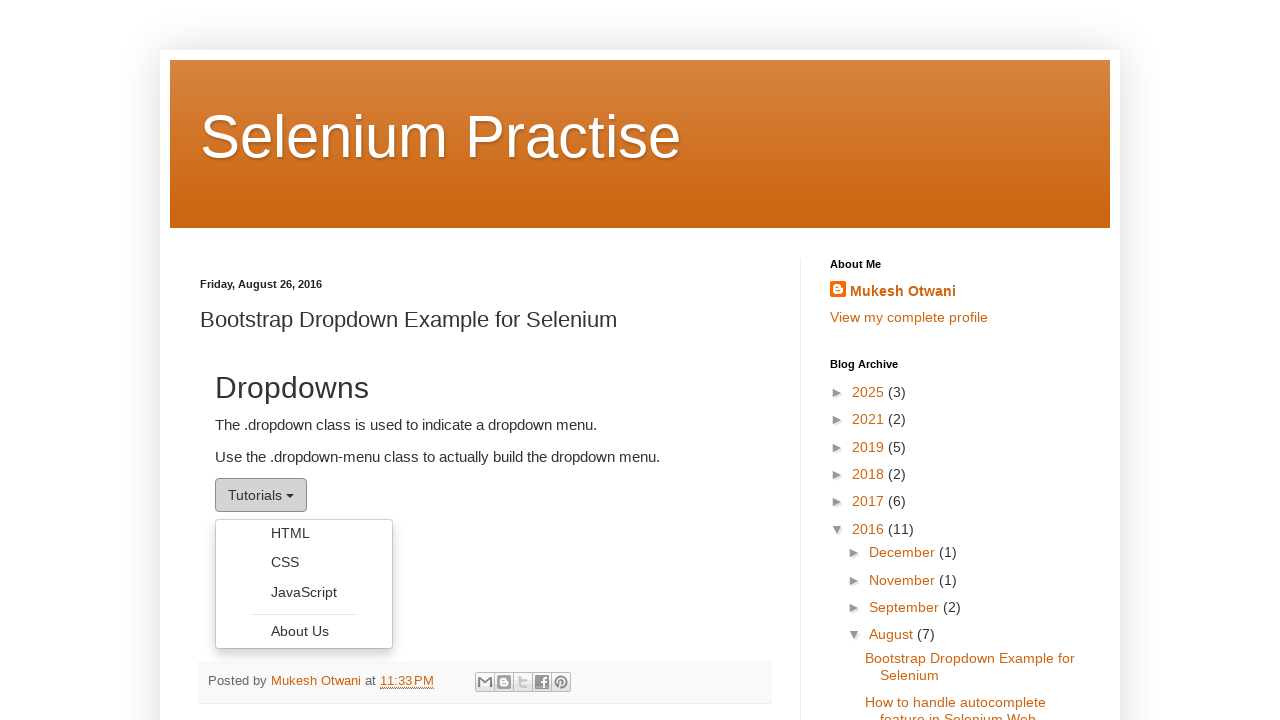

Read dropdown item text: CSS
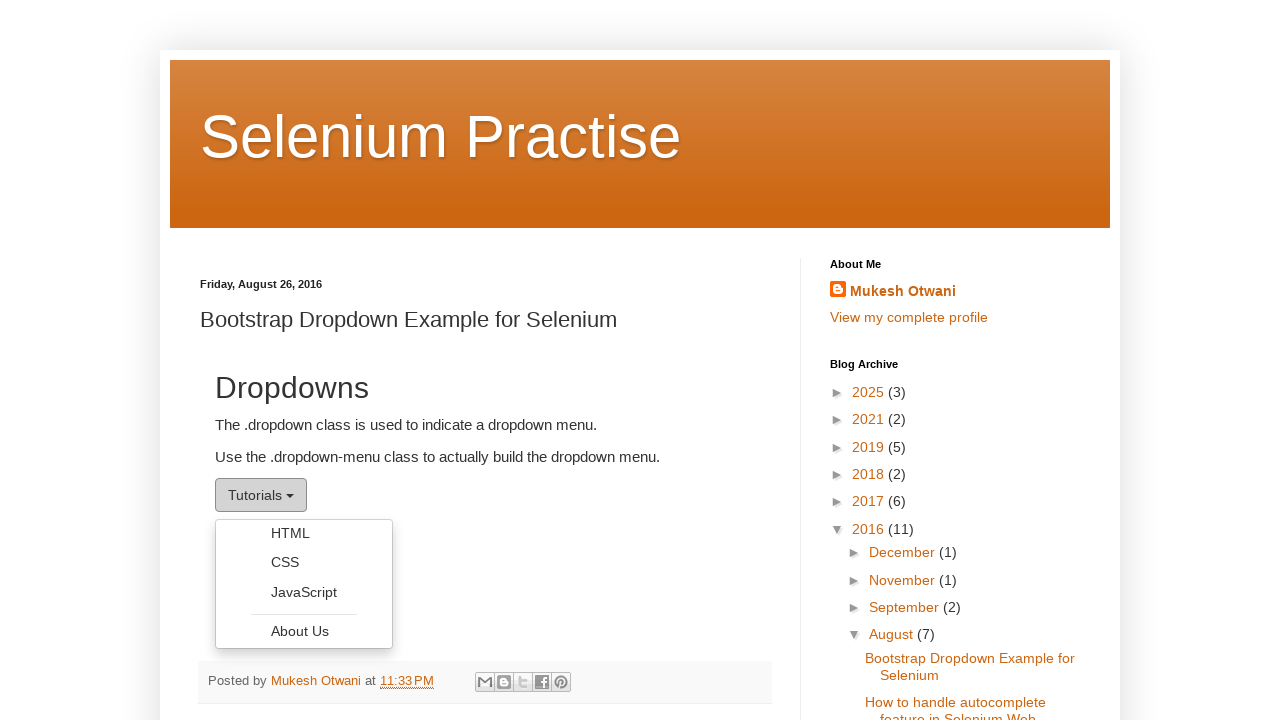

Read dropdown item text: JavaScript
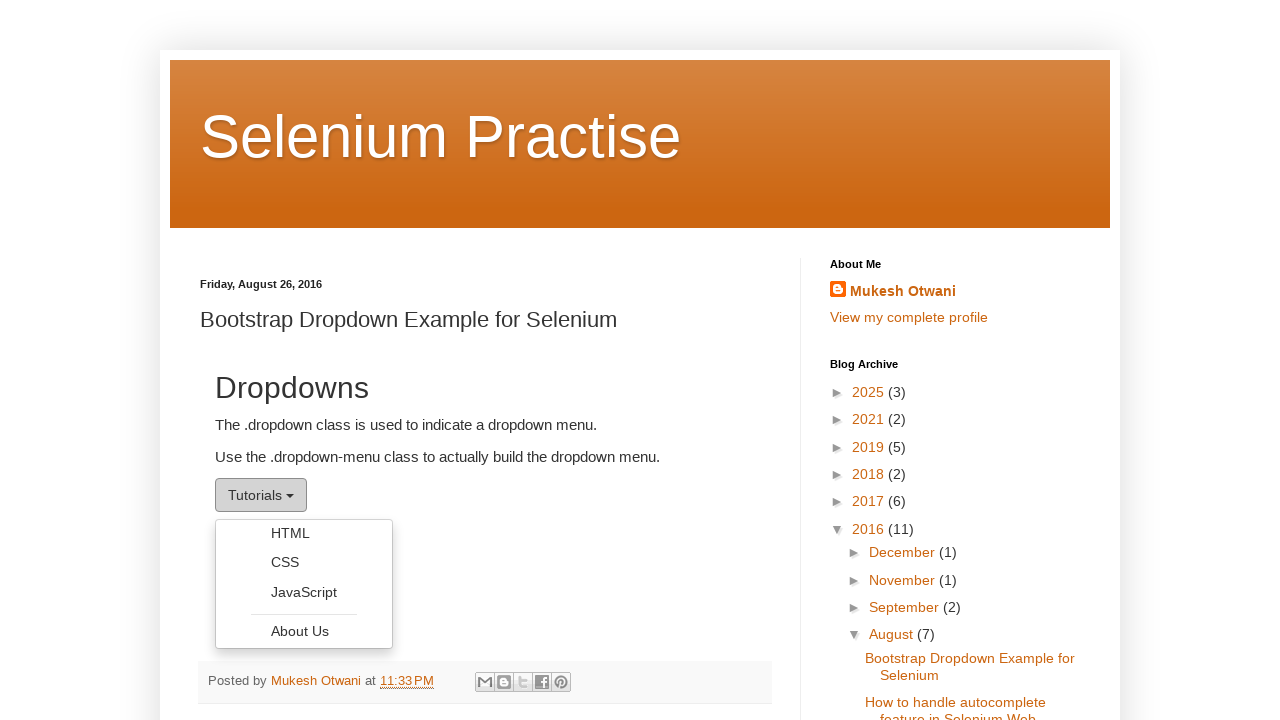

Clicked JavaScript option in dropdown menu at (304, 592) on xpath=//ul[@class='dropdown-menu']/li/a >> nth=2
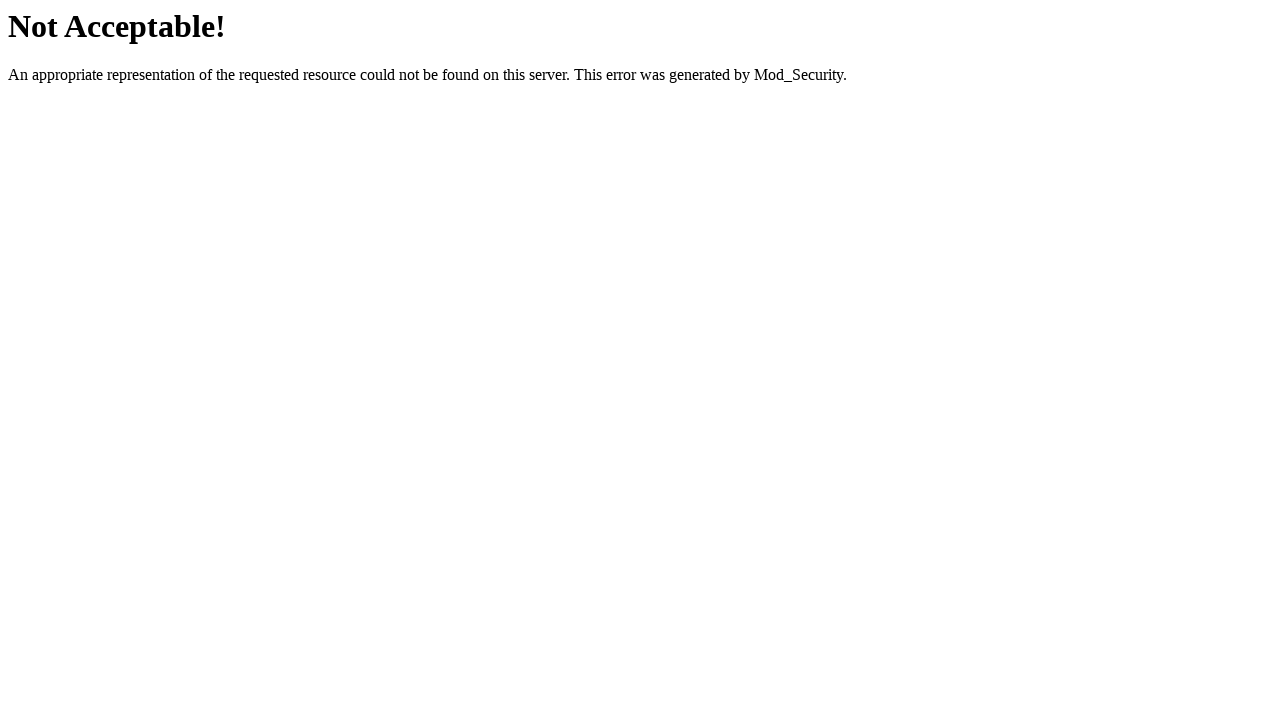

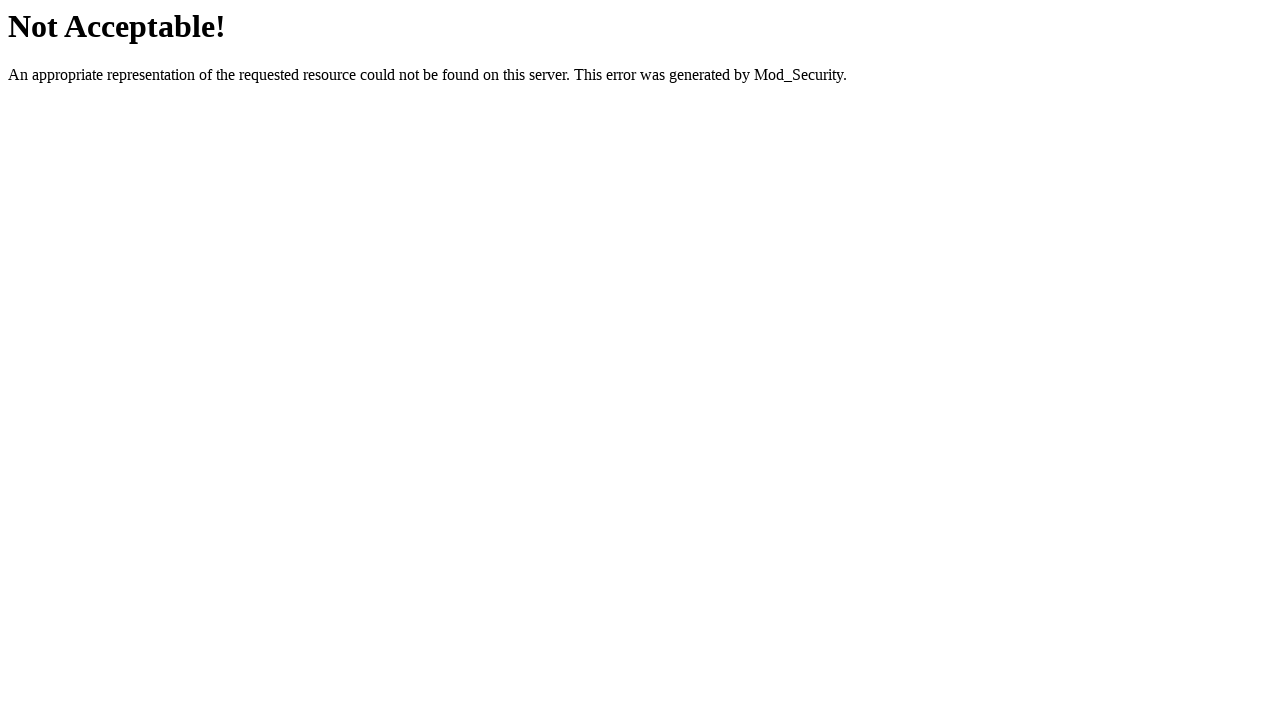